Tests autocomplete functionality by entering partial text "ind" in an autocomplete field, then using keyboard arrow keys to navigate through suggestions and select an option.

Starting URL: http://qaclickacademy.com/practice.php

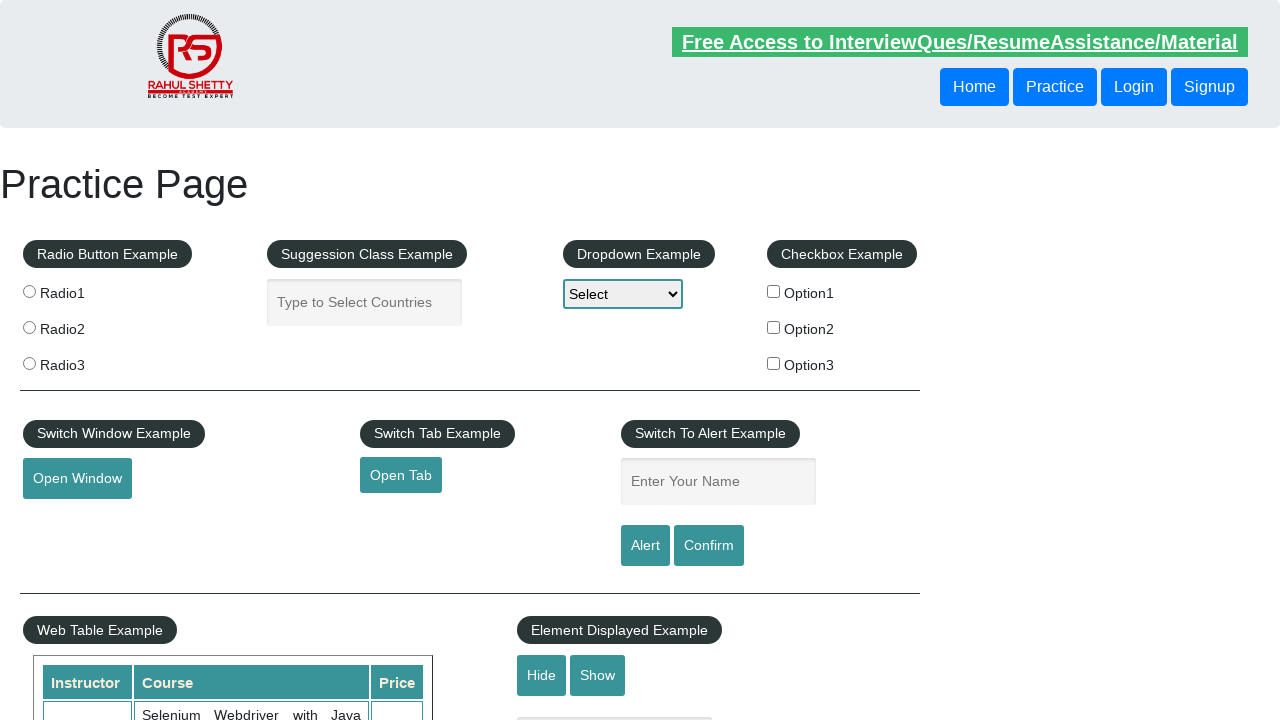

Filled autocomplete field with partial text 'ind' on #autocomplete
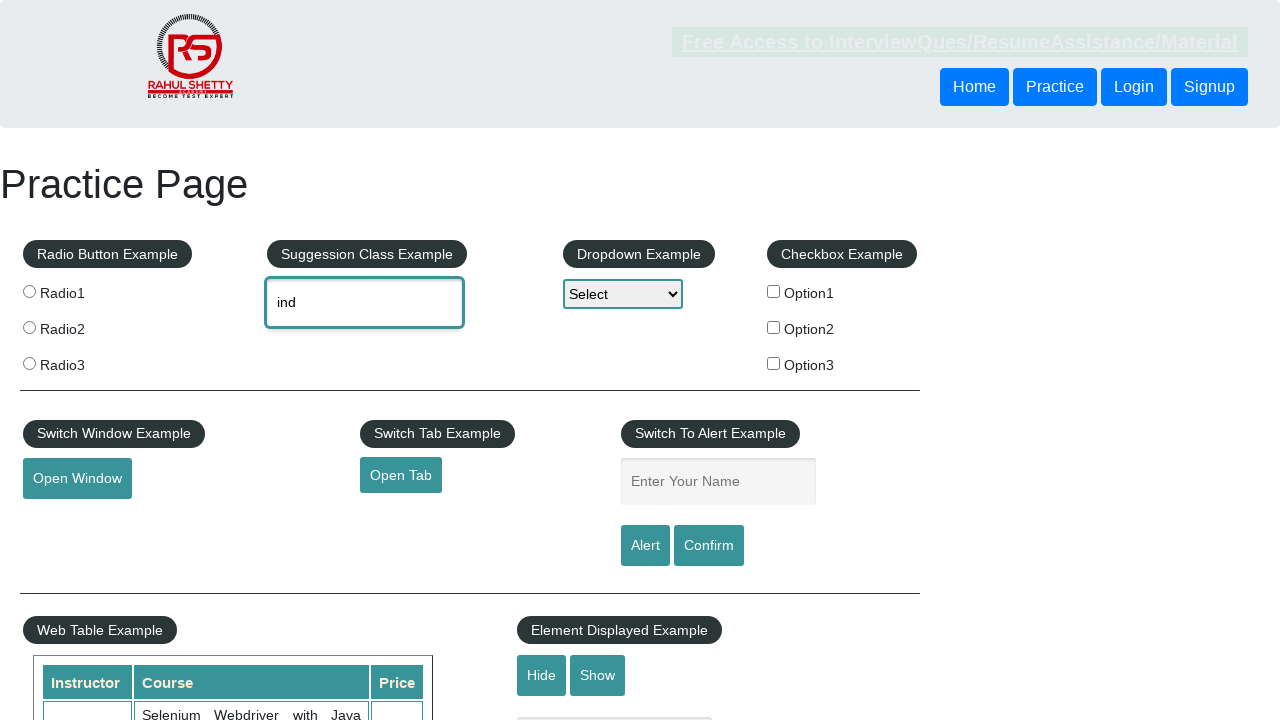

Waited 2 seconds for autocomplete suggestions to appear
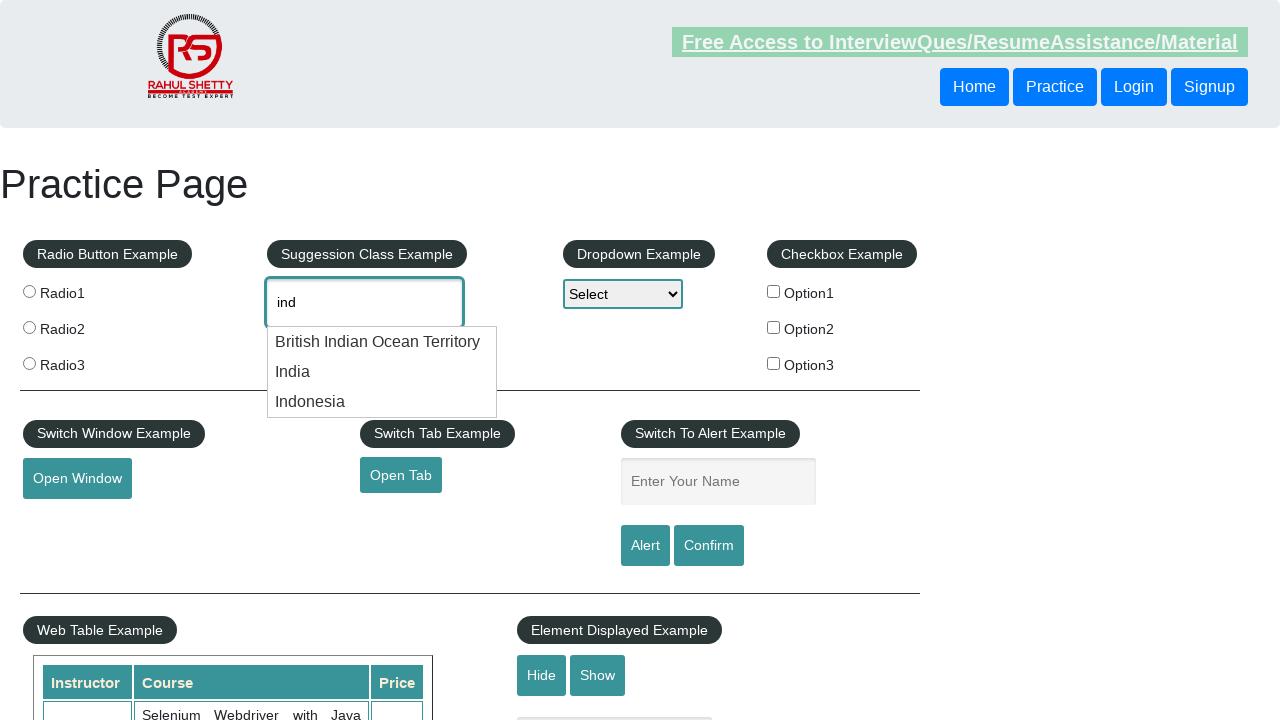

Pressed ArrowDown key once to navigate to first suggestion on #autocomplete
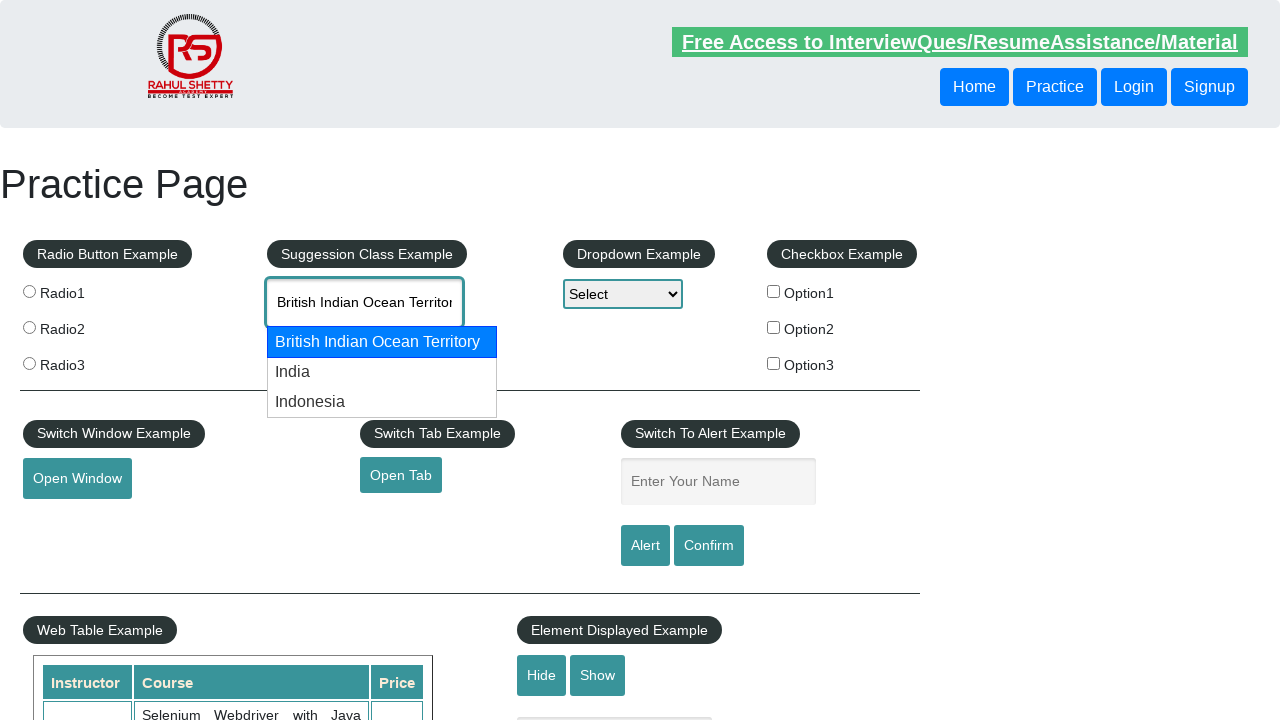

Pressed ArrowDown key again to navigate to second suggestion on #autocomplete
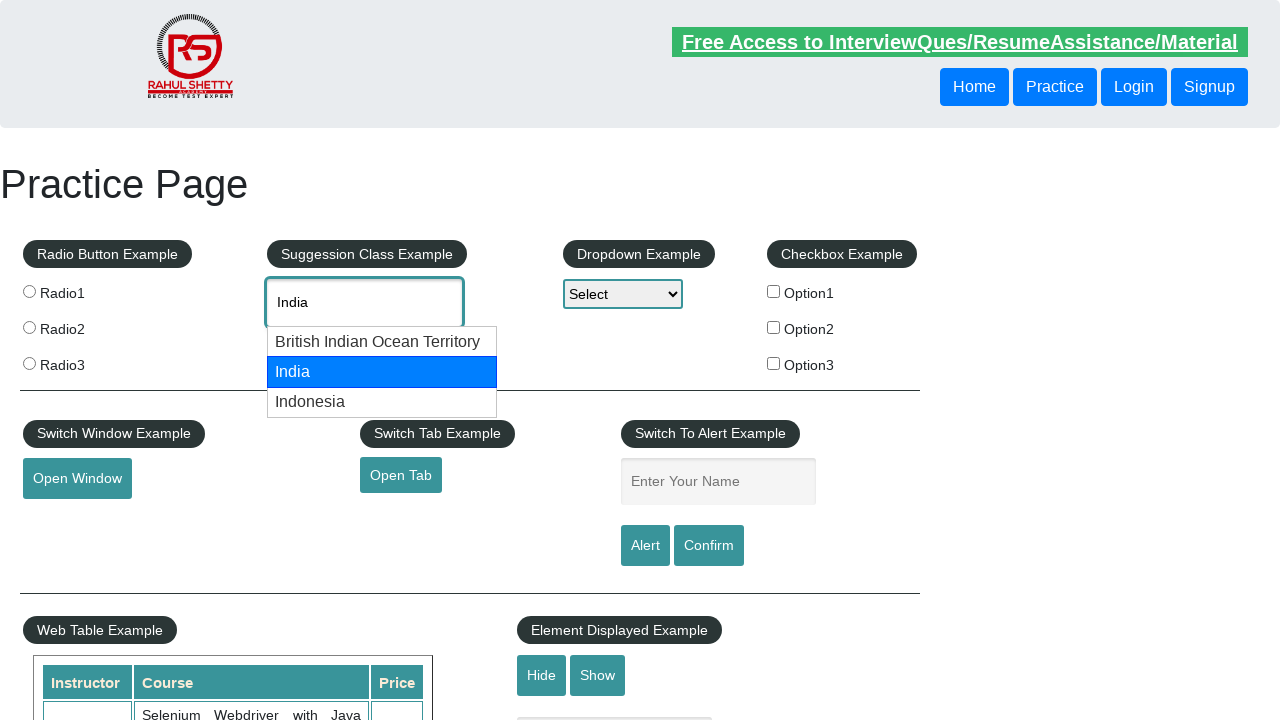

Retrieved selected value from autocomplete field: None
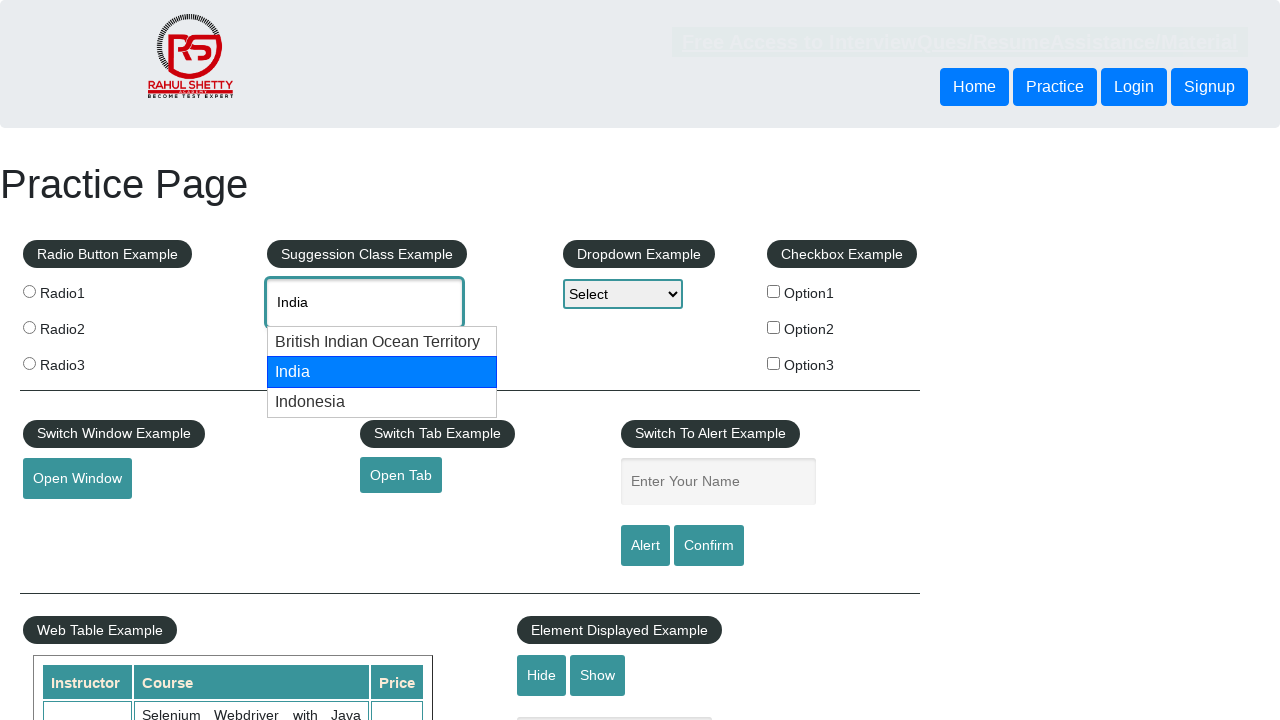

Printed selected autocomplete value: None
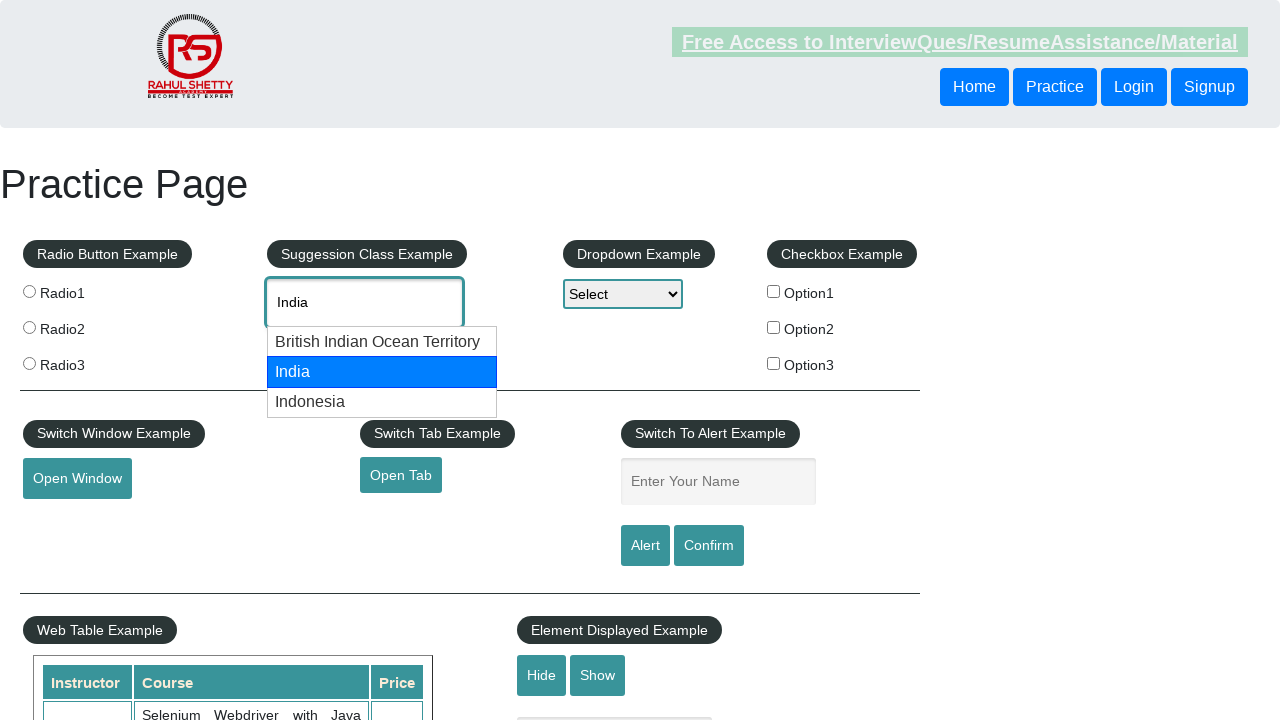

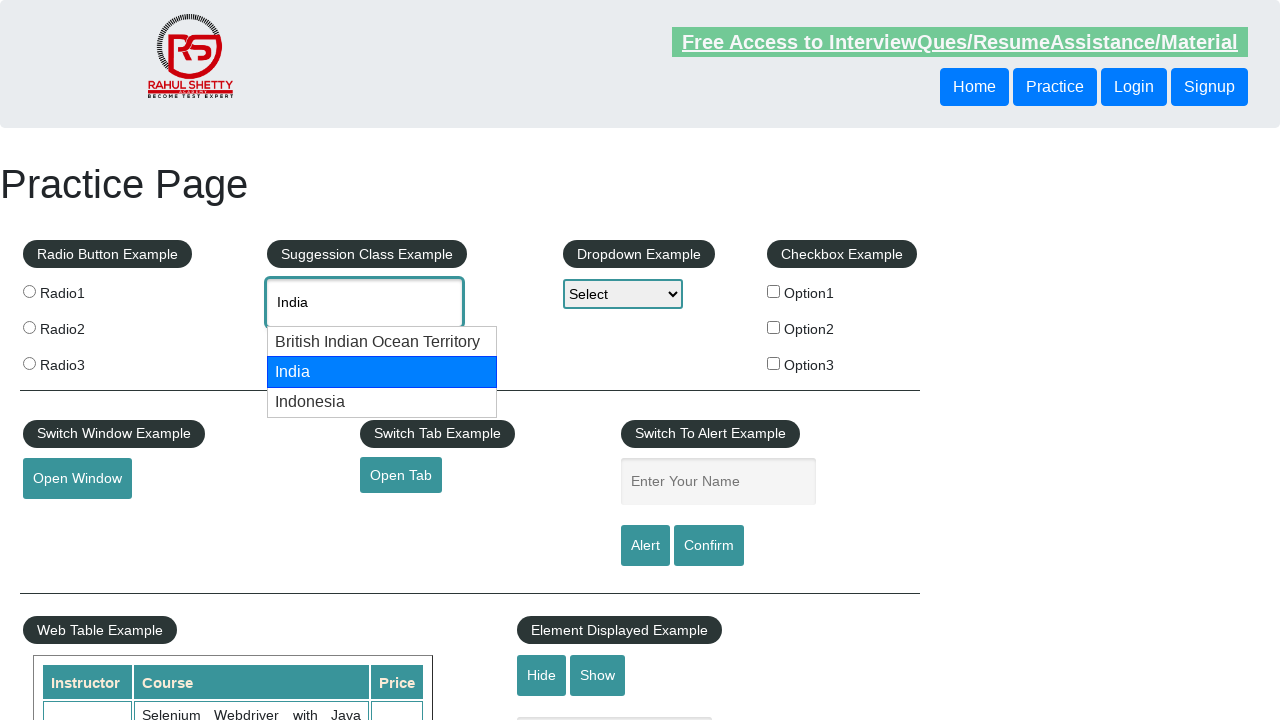